Tests browser navigation commands by clicking a home button, navigating back and forward, refreshing the page, and navigating to a different URL

Starting URL: https://letcode.in/button

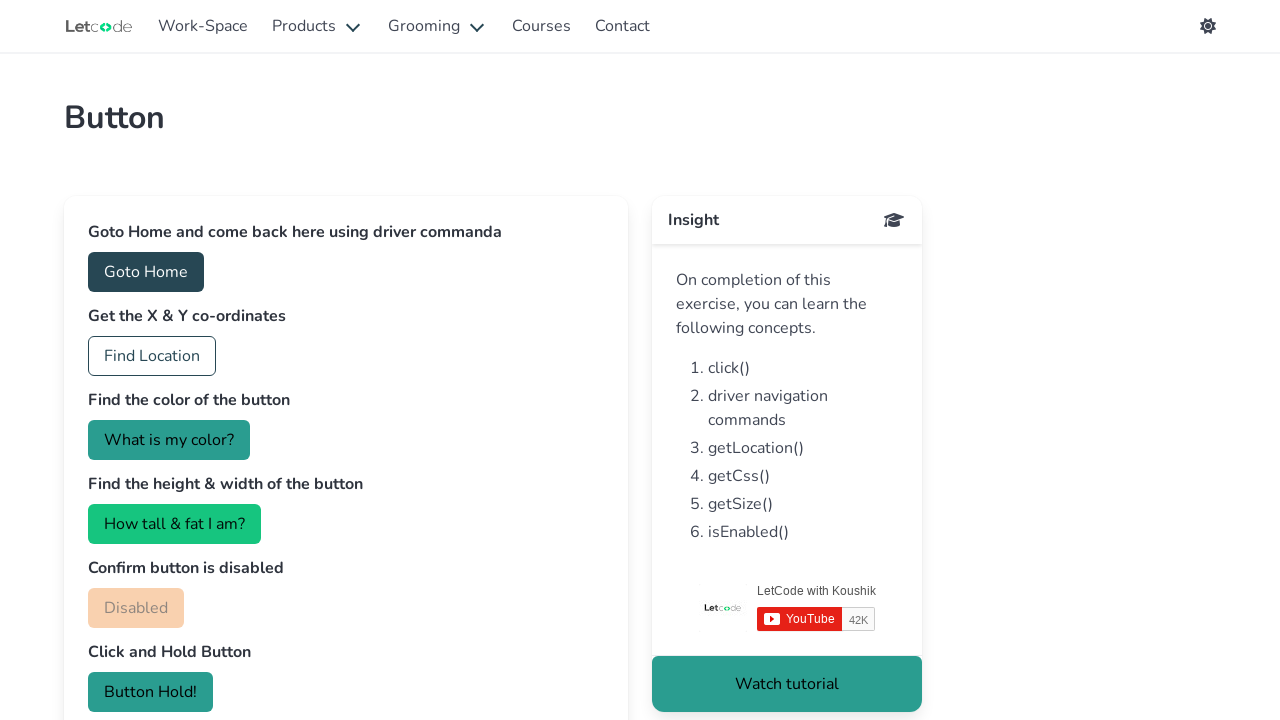

Clicked home button at (146, 272) on #home
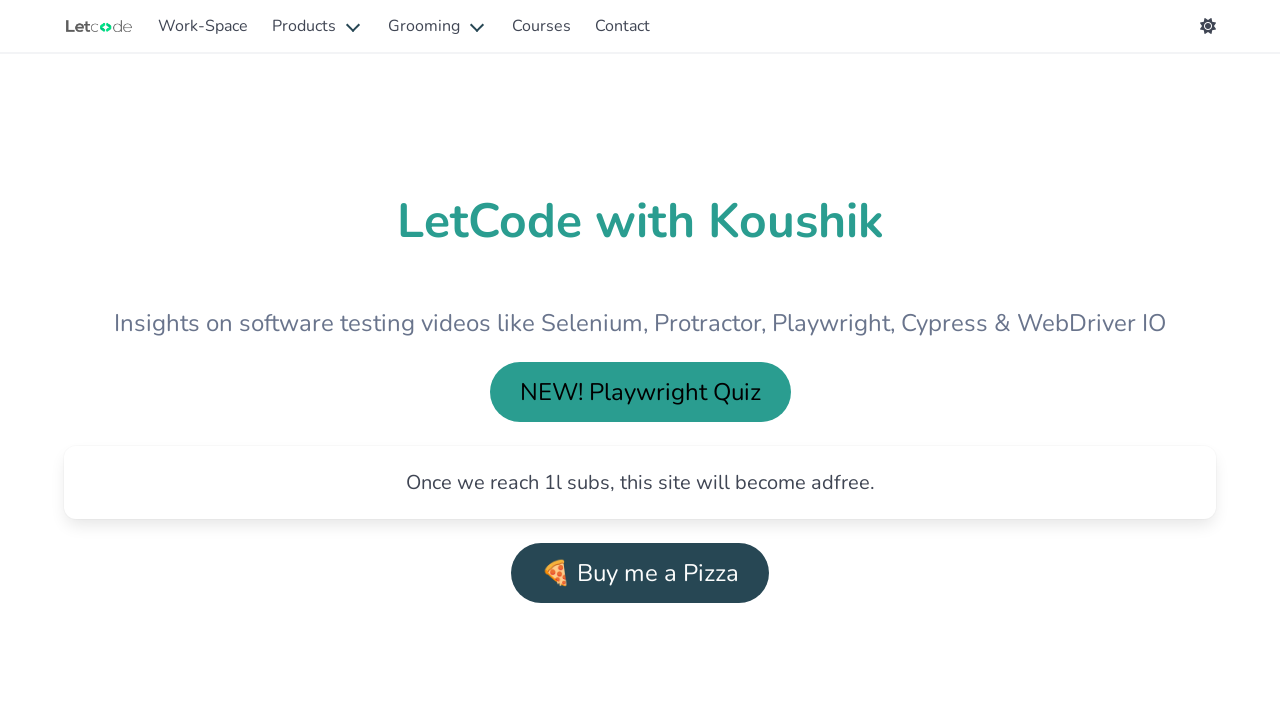

Page load completed
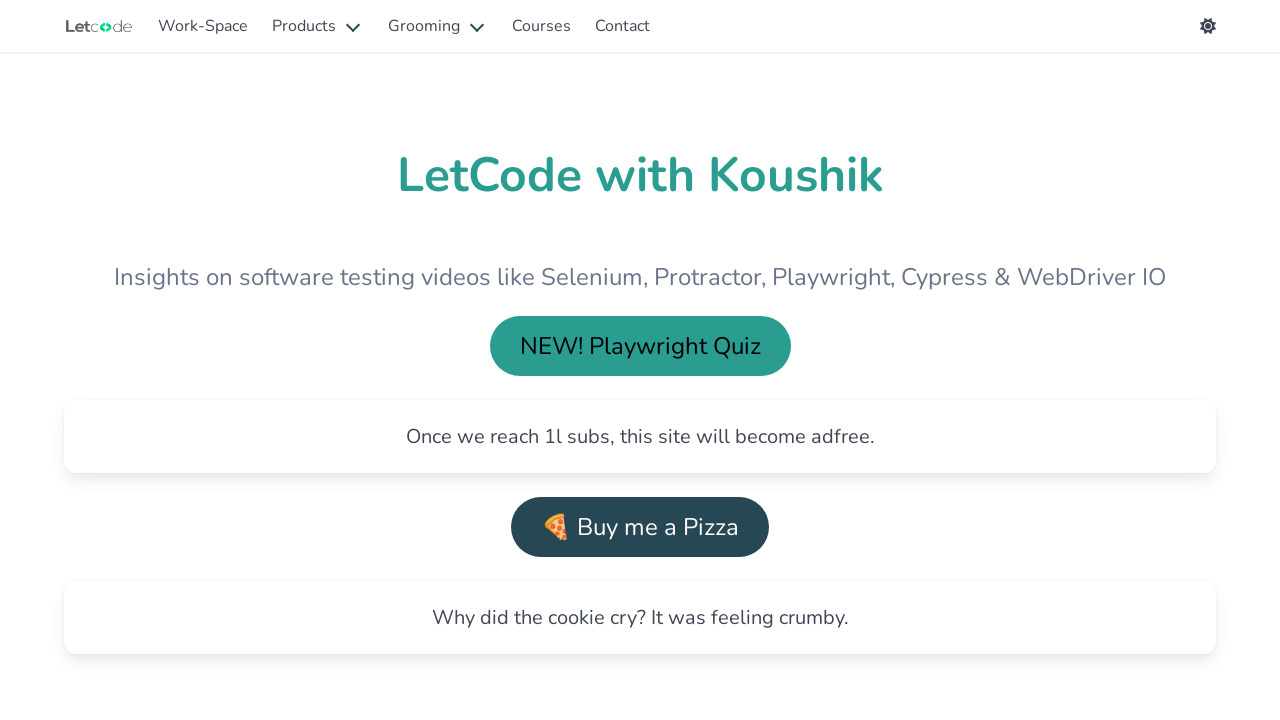

Navigated back to button page
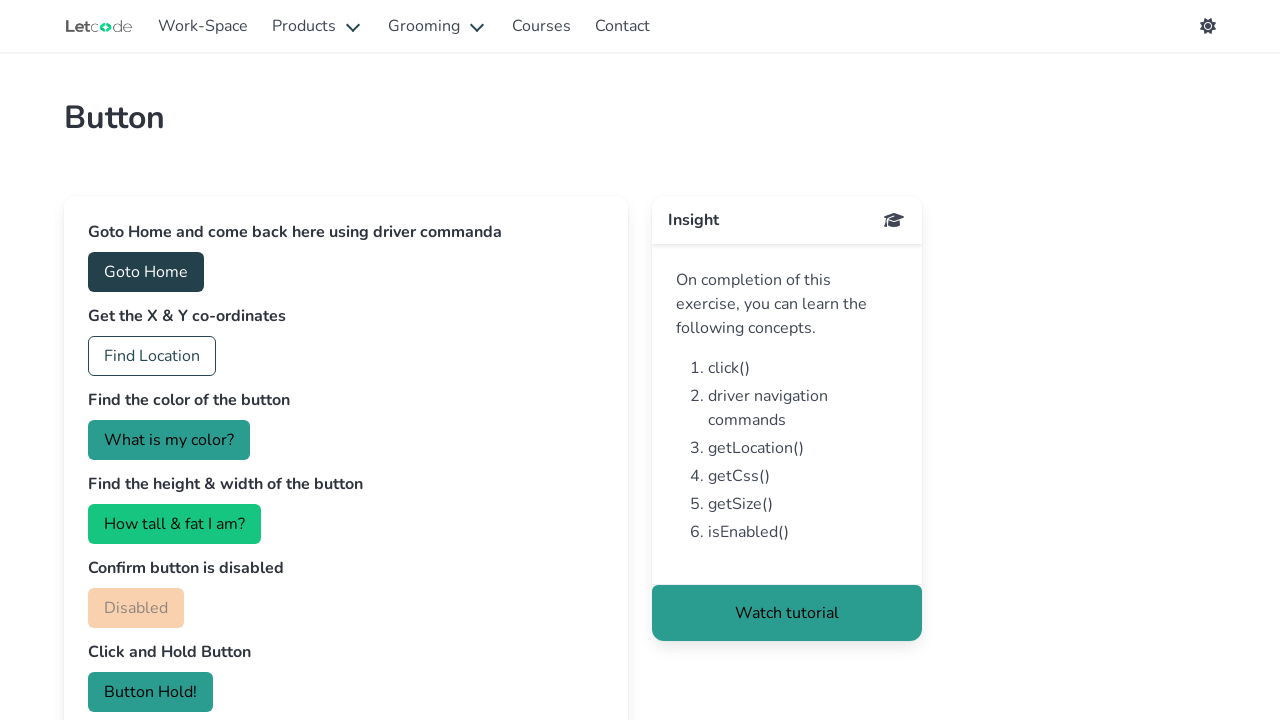

Navigated forward to home page
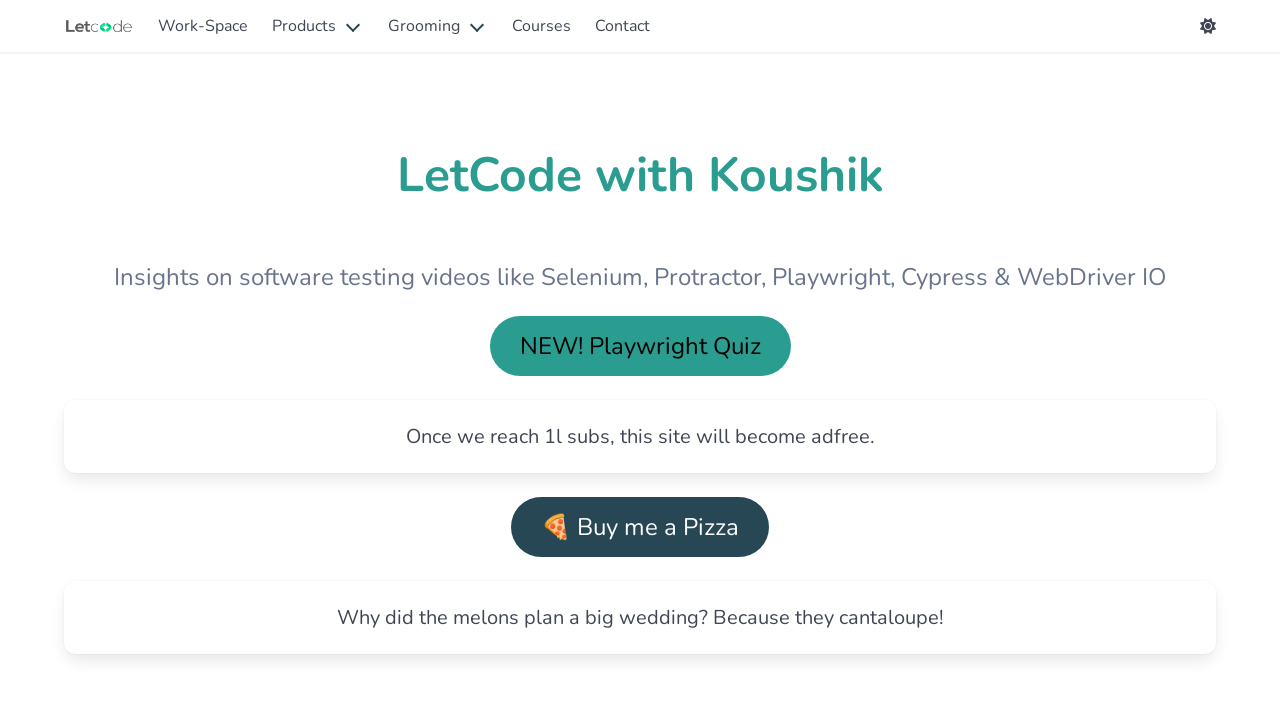

Refreshed current page
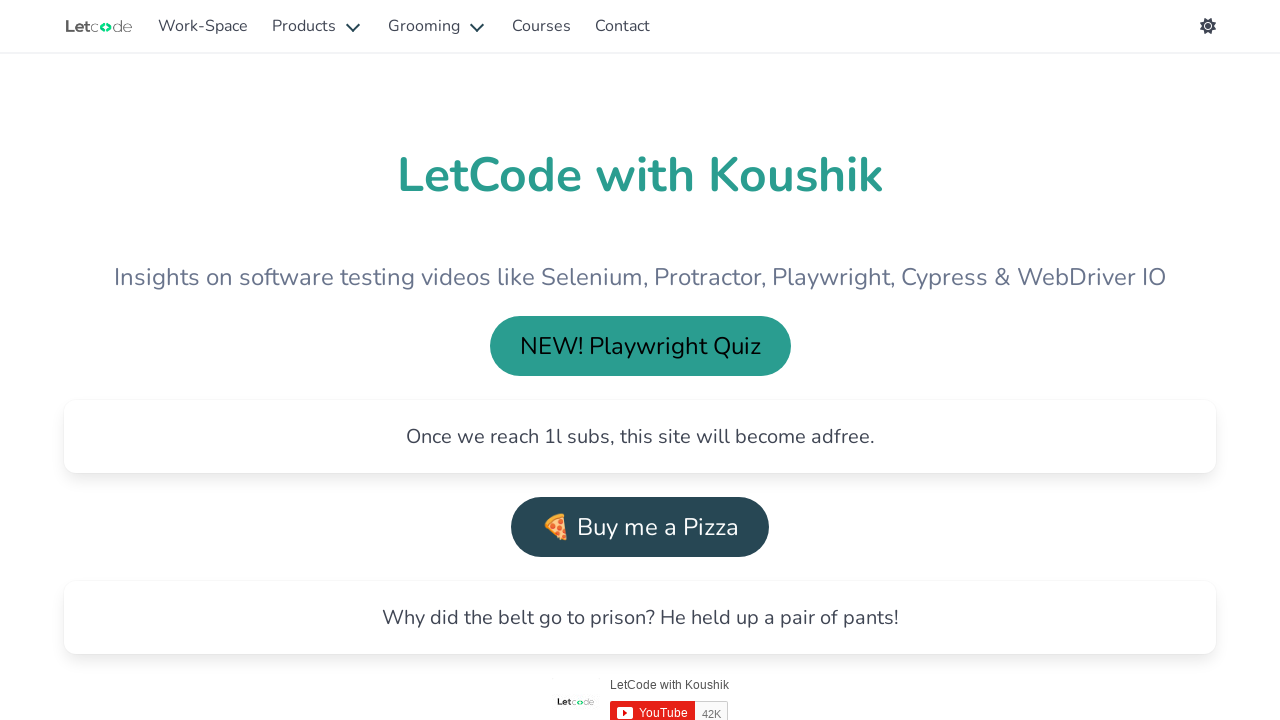

Navigated directly to https://letcode.in/
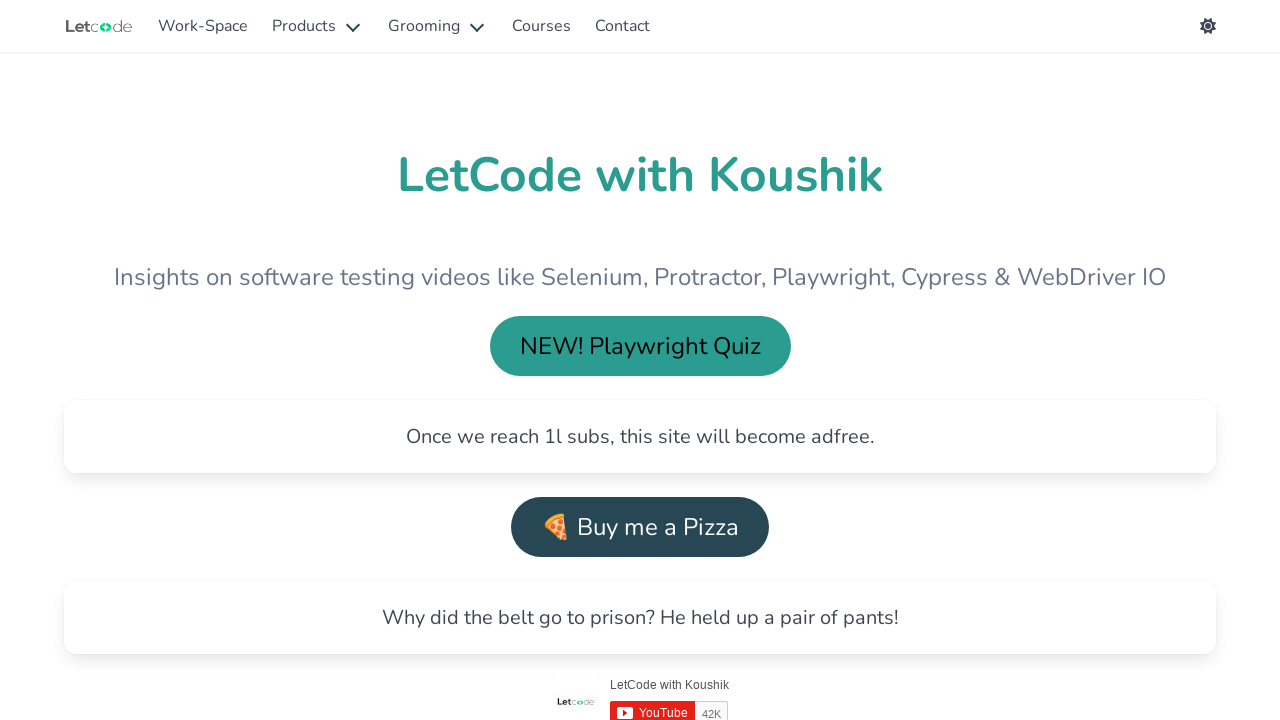

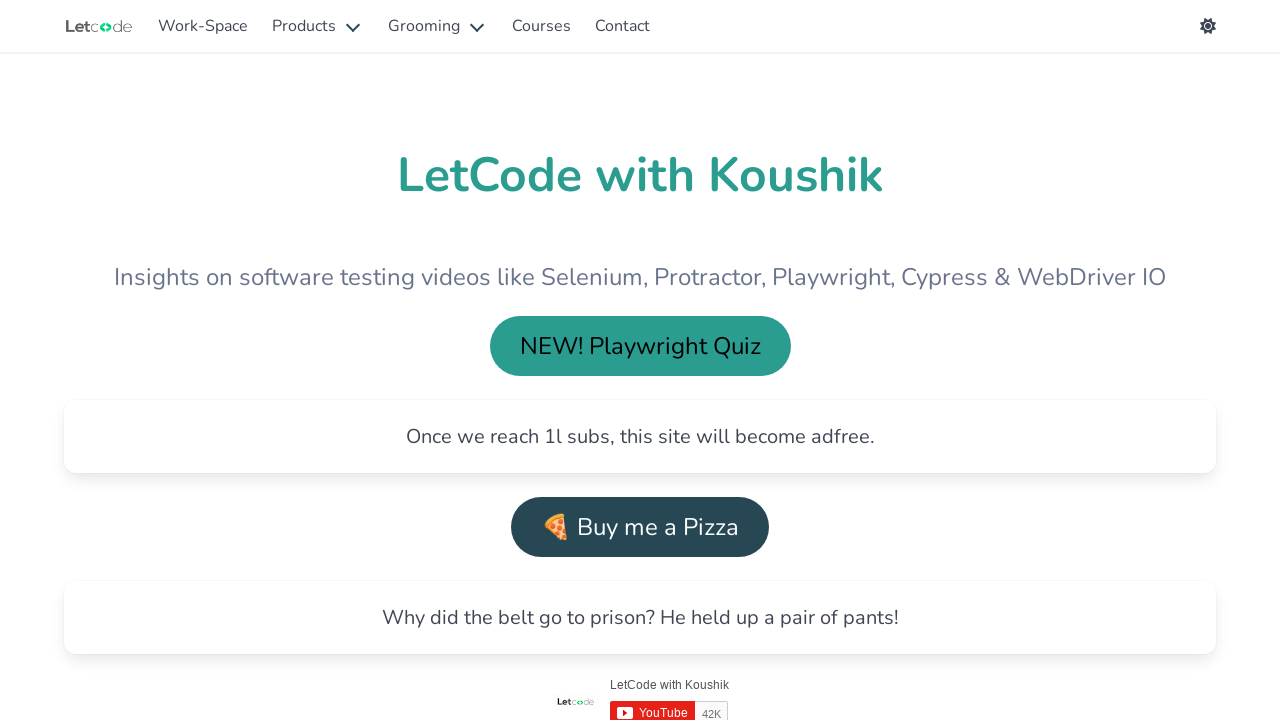